Tests dismissing a JavaScript confirm dialog by clicking the second button, dismissing the alert, and verifying the result message shows the cancel action

Starting URL: https://the-internet.herokuapp.com/javascript_alerts

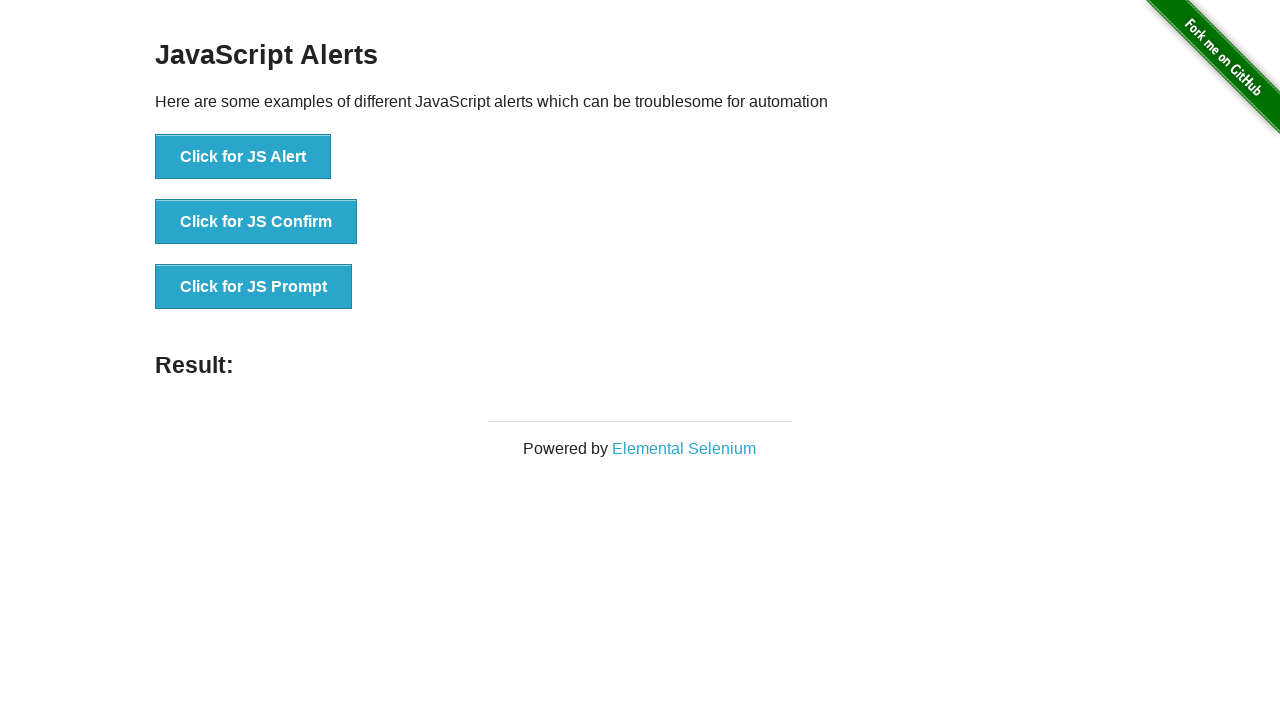

Set up dialog handler to dismiss the confirm dialog
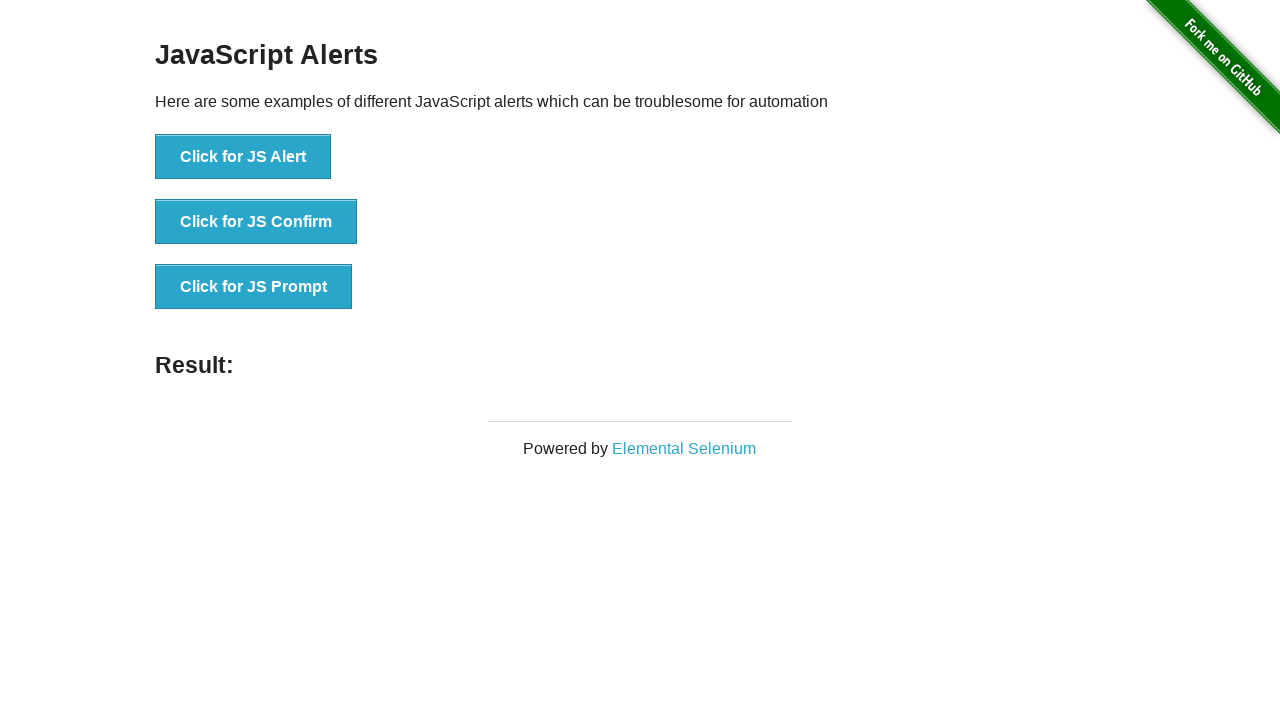

Clicked 'Click for JS Confirm' button to trigger JavaScript confirm dialog at (256, 222) on xpath=//*[text()='Click for JS Confirm']
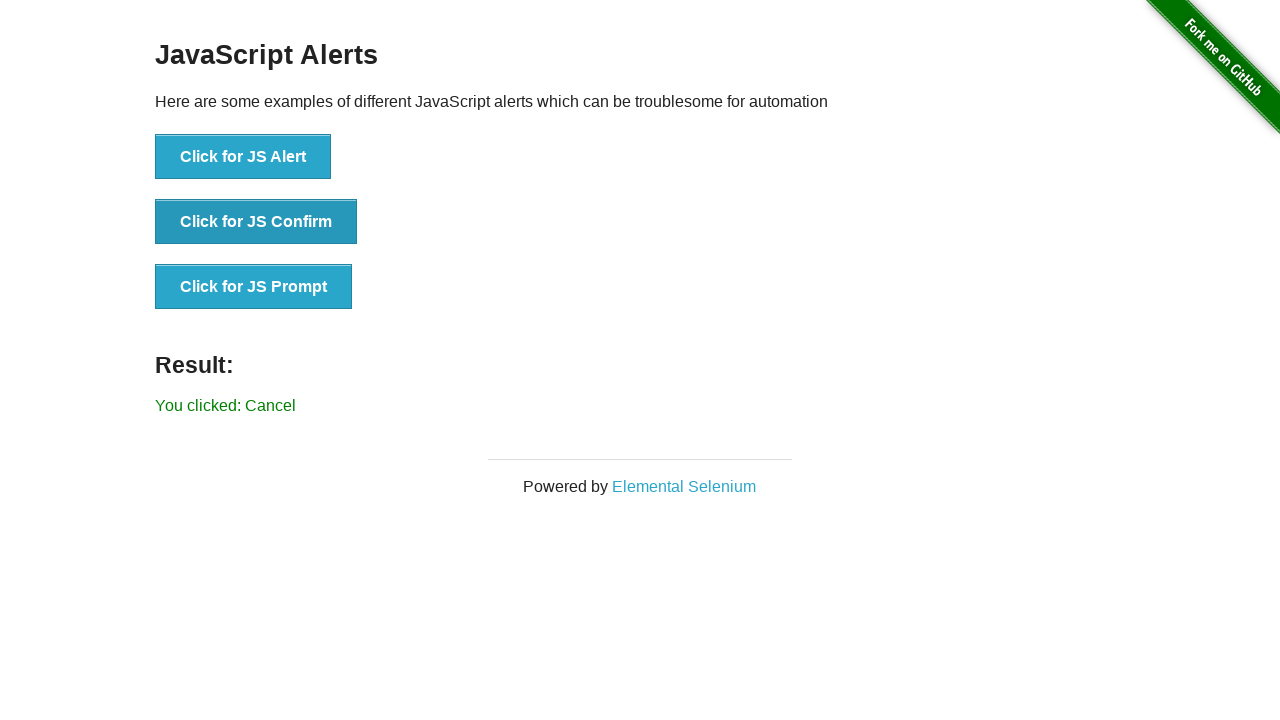

Verified result message shows 'You clicked: Cancel' confirming alert was dismissed
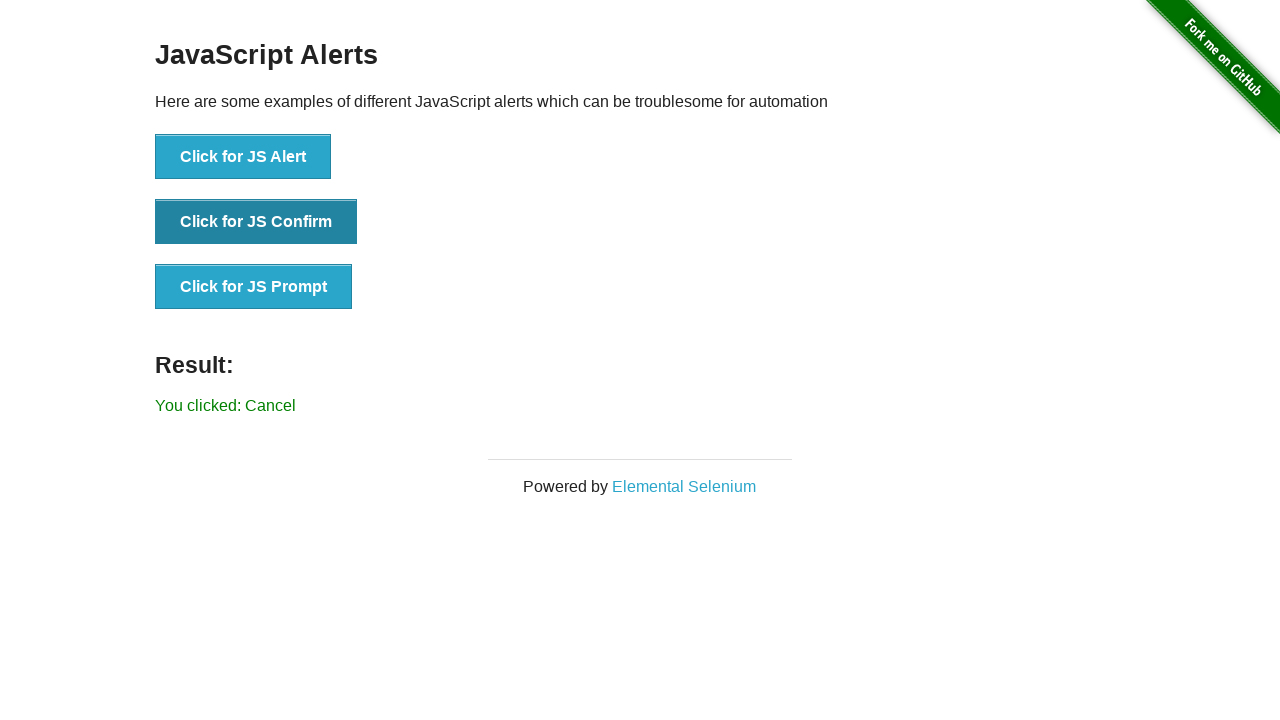

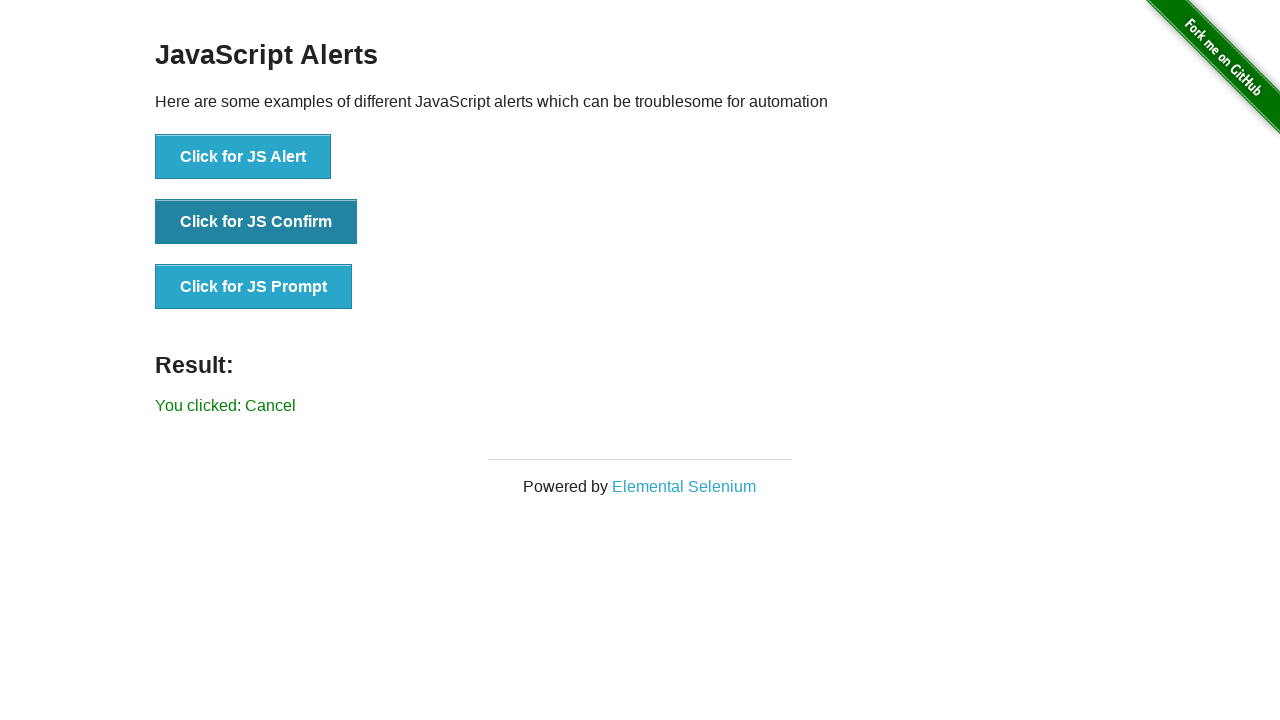